Tests addition on the scientific calculator by entering -2342342 + 345345 and clicking equals

Starting URL: https://www.calculator.net/

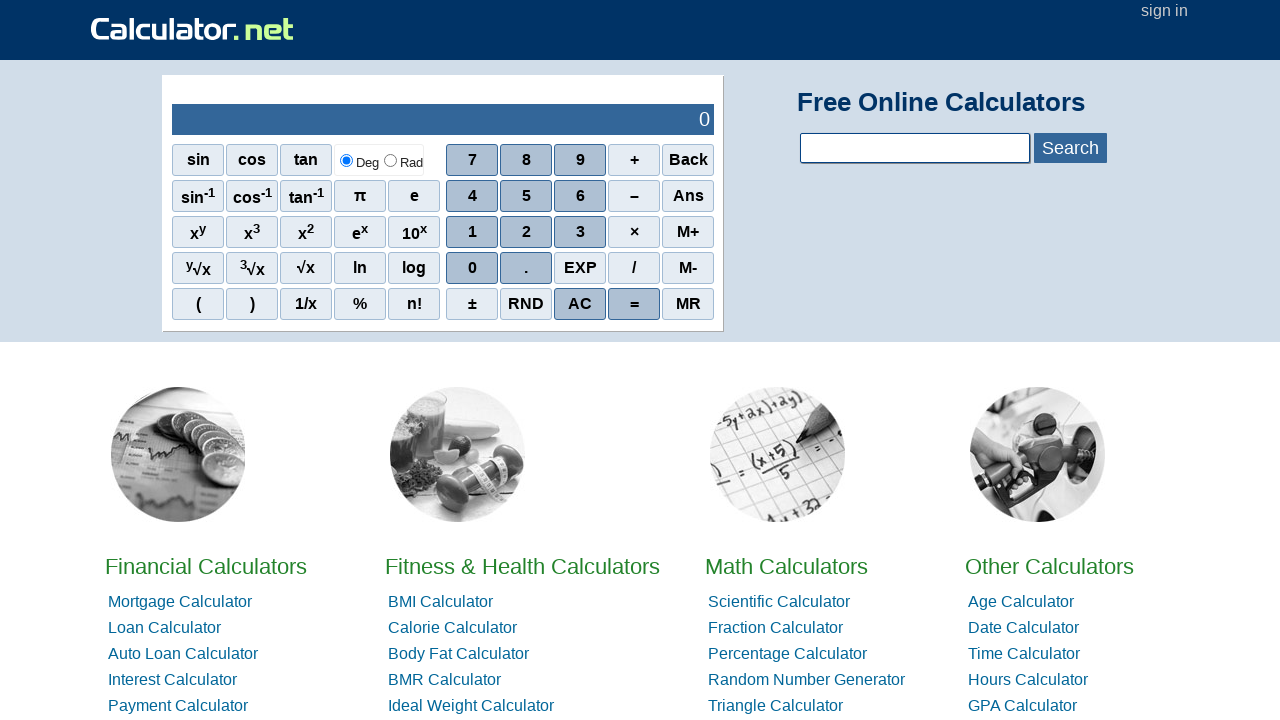

Clicked minus button to start negative number at (634, 196) on xpath=//*[@id='sciout']/tbody/tr[2]/td[2]/div/div[2]/span[4]
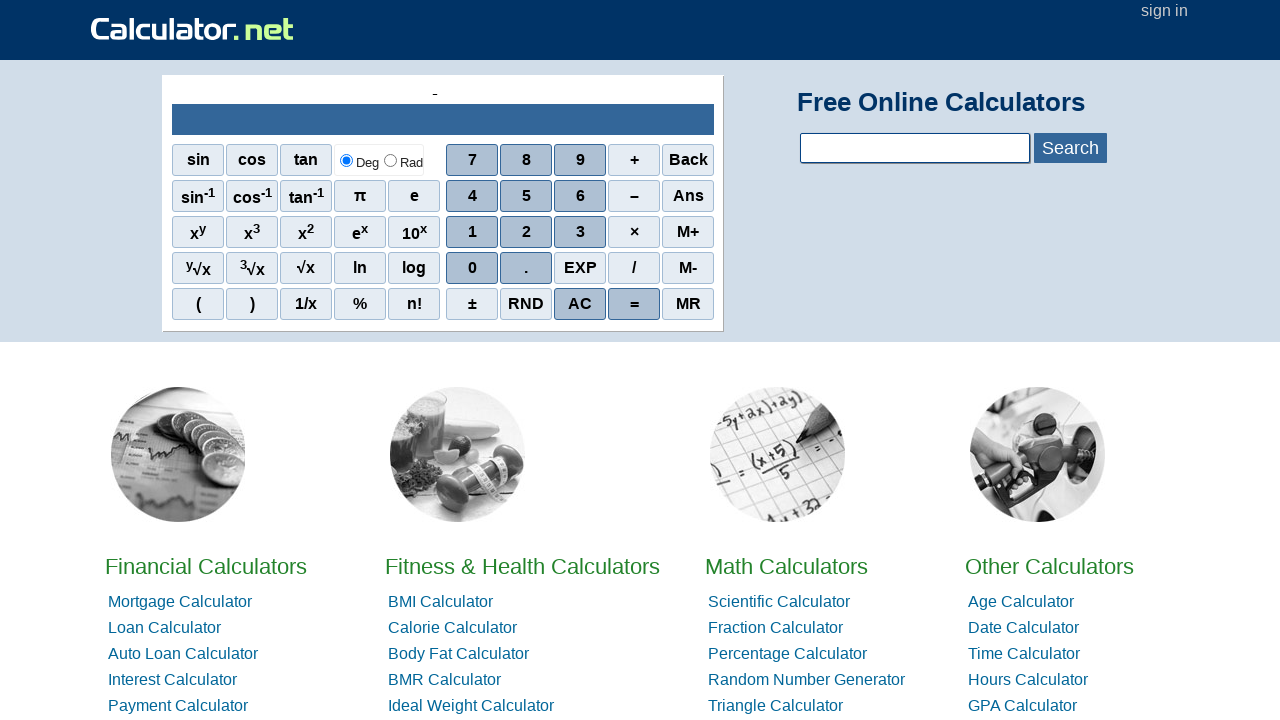

Clicked 2 at (526, 232) on xpath=//*[@id='sciout']/tbody/tr[2]/td[2]/div/div[3]/span[2]
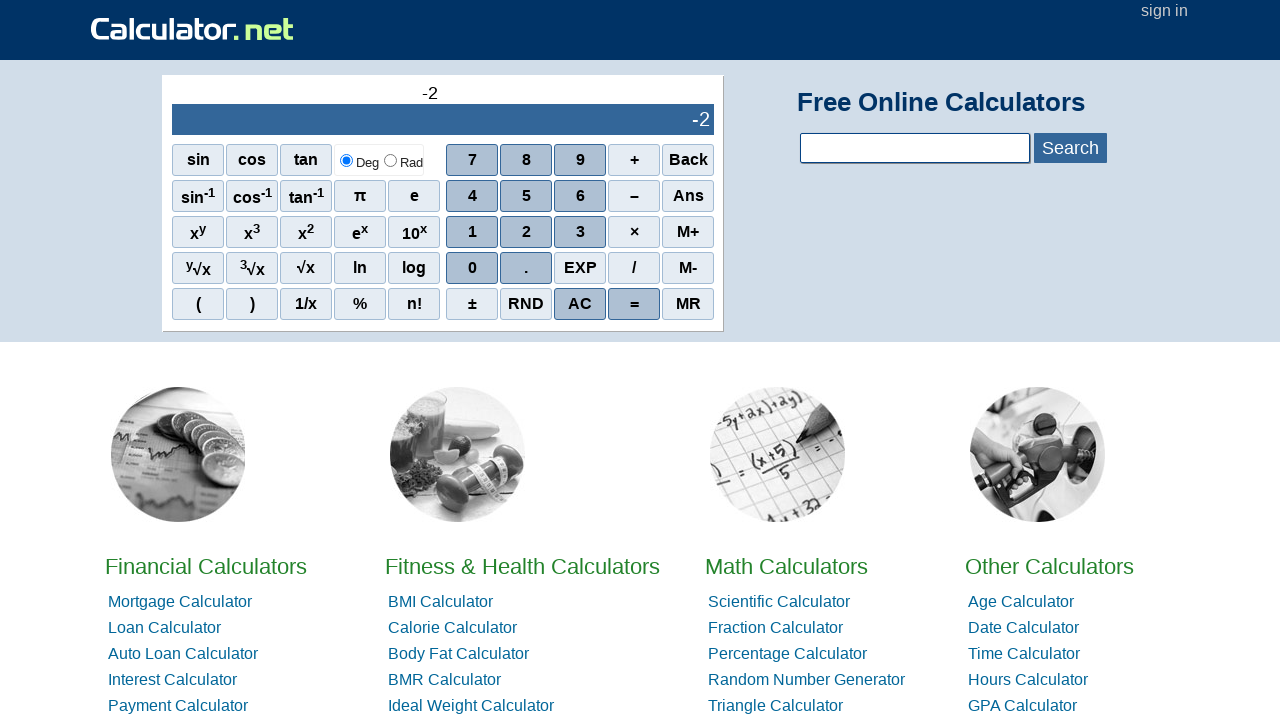

Clicked 3 at (580, 232) on xpath=//*[@id='sciout']/tbody/tr[2]/td[2]/div/div[3]/span[3]
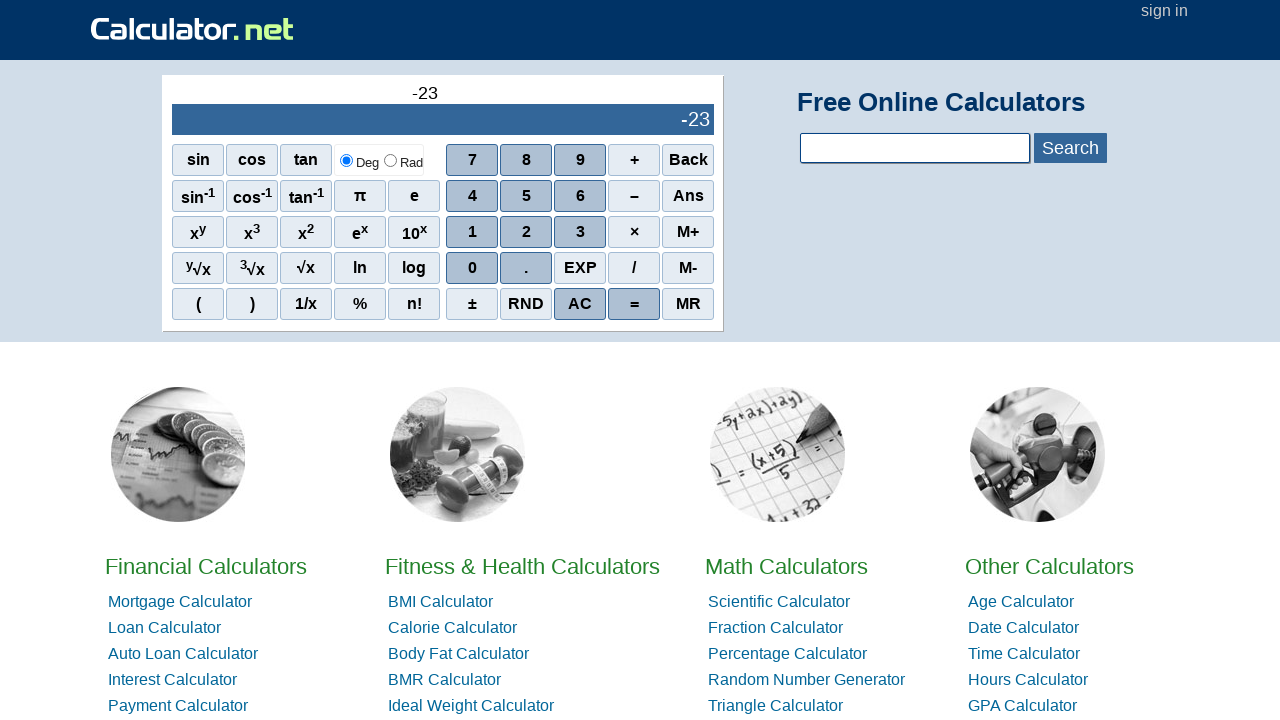

Clicked 4 at (472, 196) on xpath=//*[@id='sciout']/tbody/tr[2]/td[2]/div/div[2]/span[1]
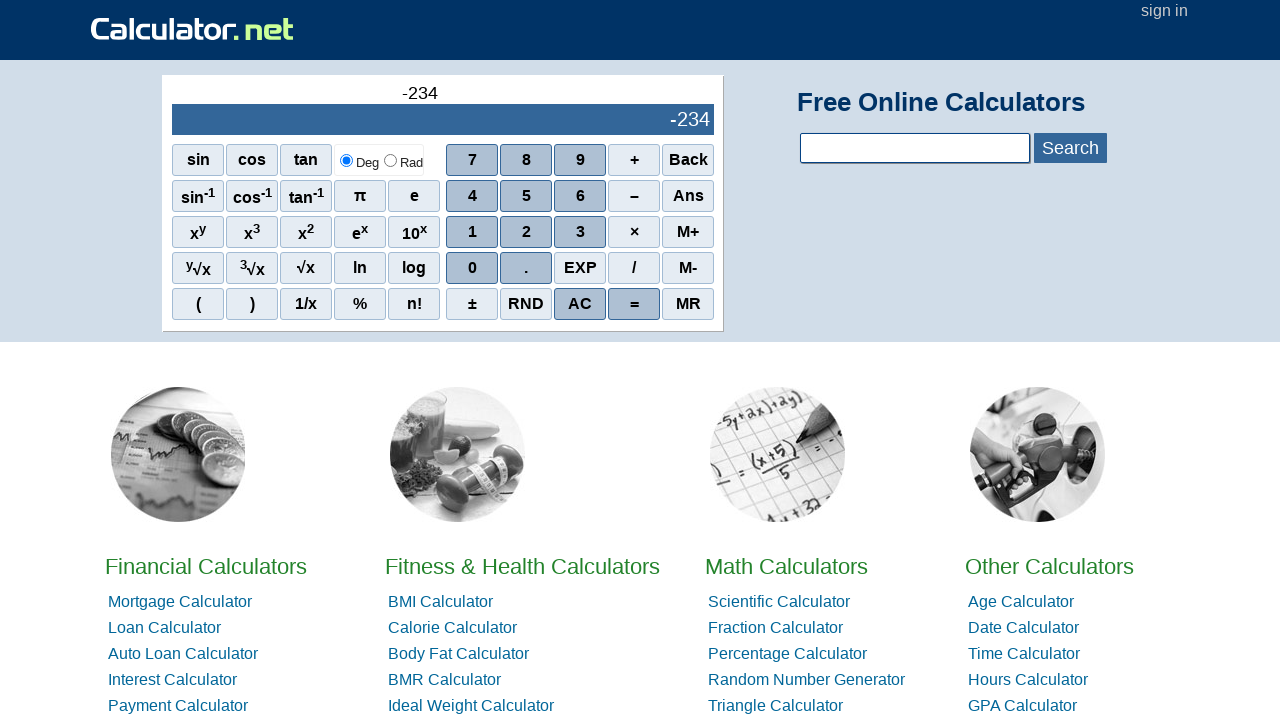

Clicked 2 at (526, 232) on xpath=//*[@id='sciout']/tbody/tr[2]/td[2]/div/div[3]/span[2]
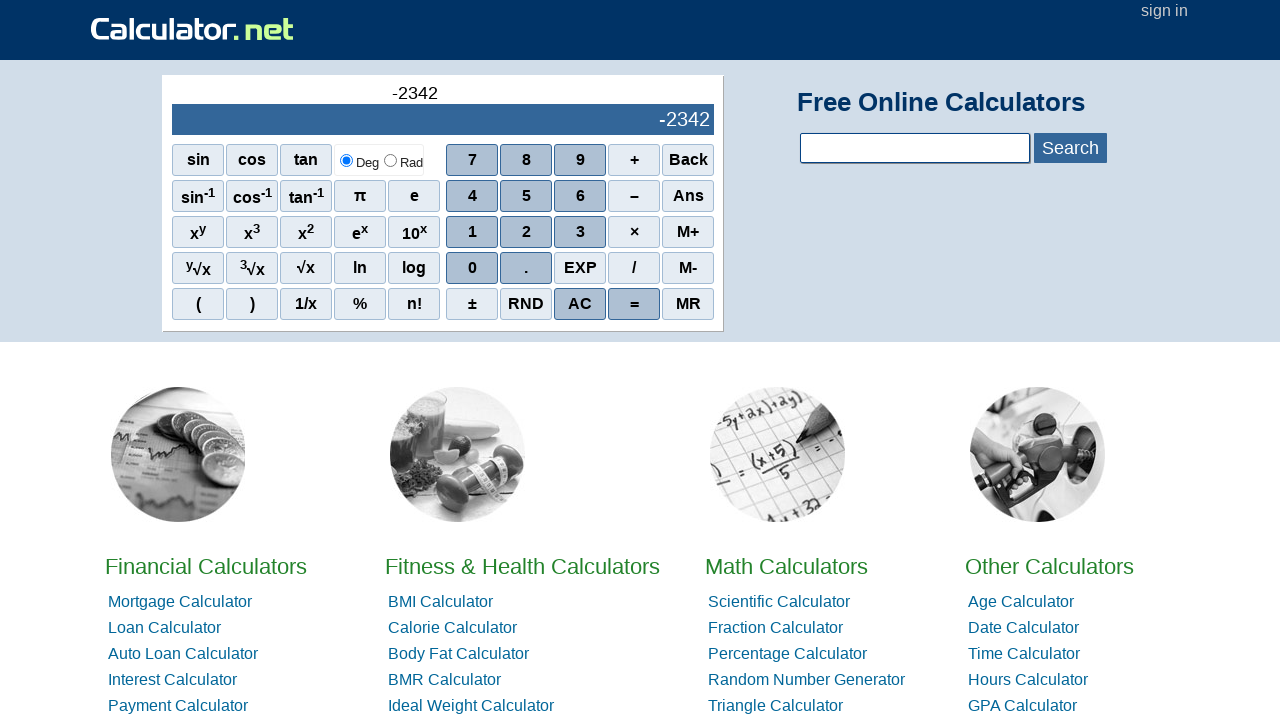

Clicked 3 at (580, 232) on xpath=//*[@id='sciout']/tbody/tr[2]/td[2]/div/div[3]/span[3]
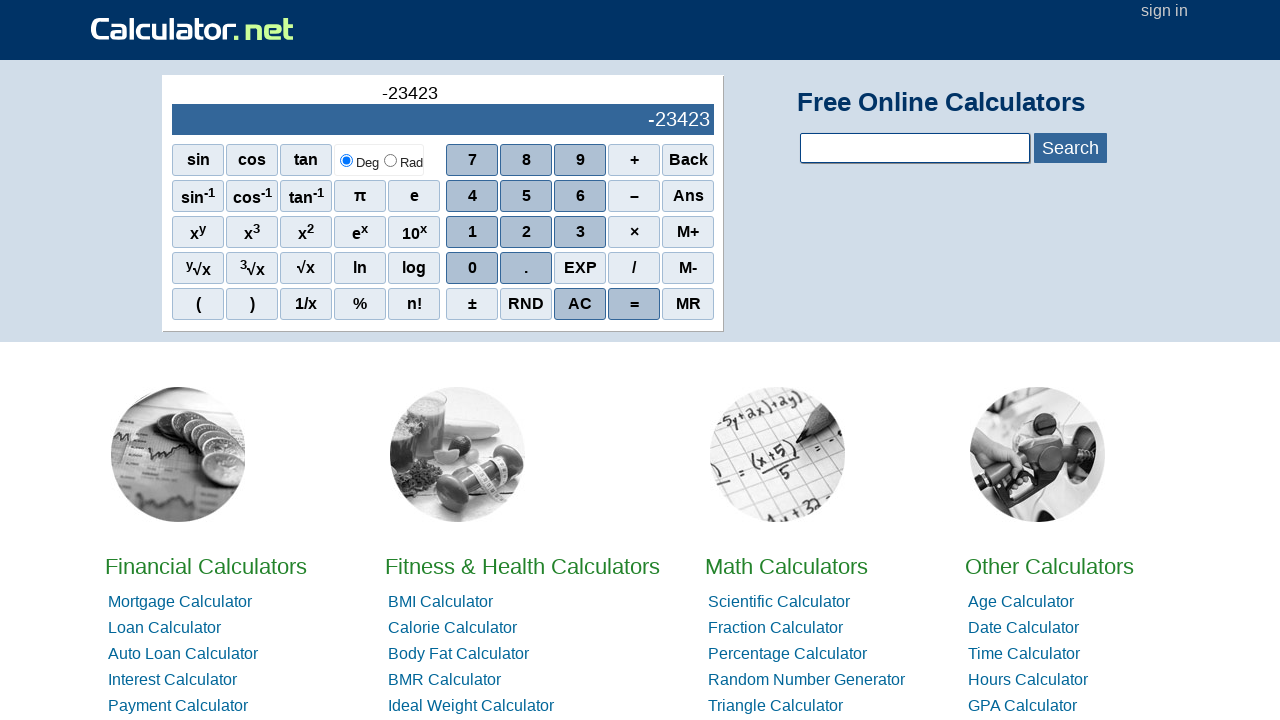

Clicked 4 at (472, 196) on xpath=//*[@id='sciout']/tbody/tr[2]/td[2]/div/div[2]/span[1]
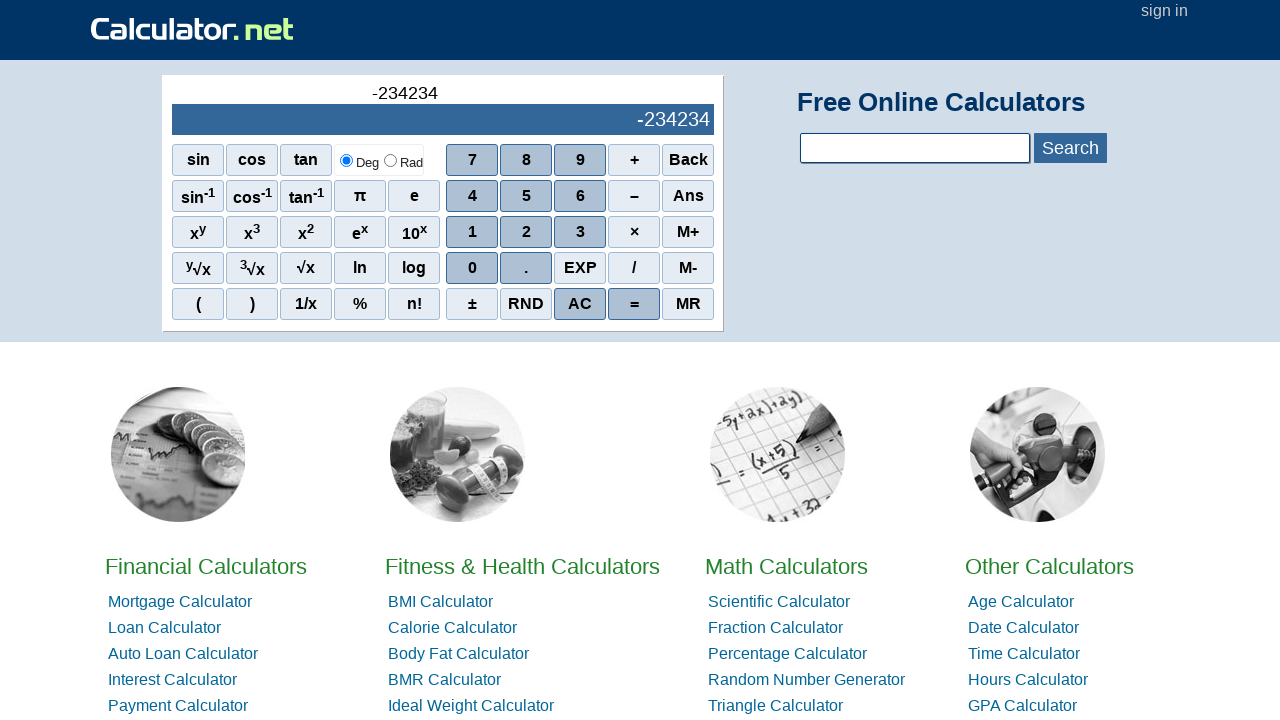

Clicked plus button to add at (634, 160) on xpath=//*[@id='sciout']/tbody/tr[2]/td[2]/div/div[1]/span[4]
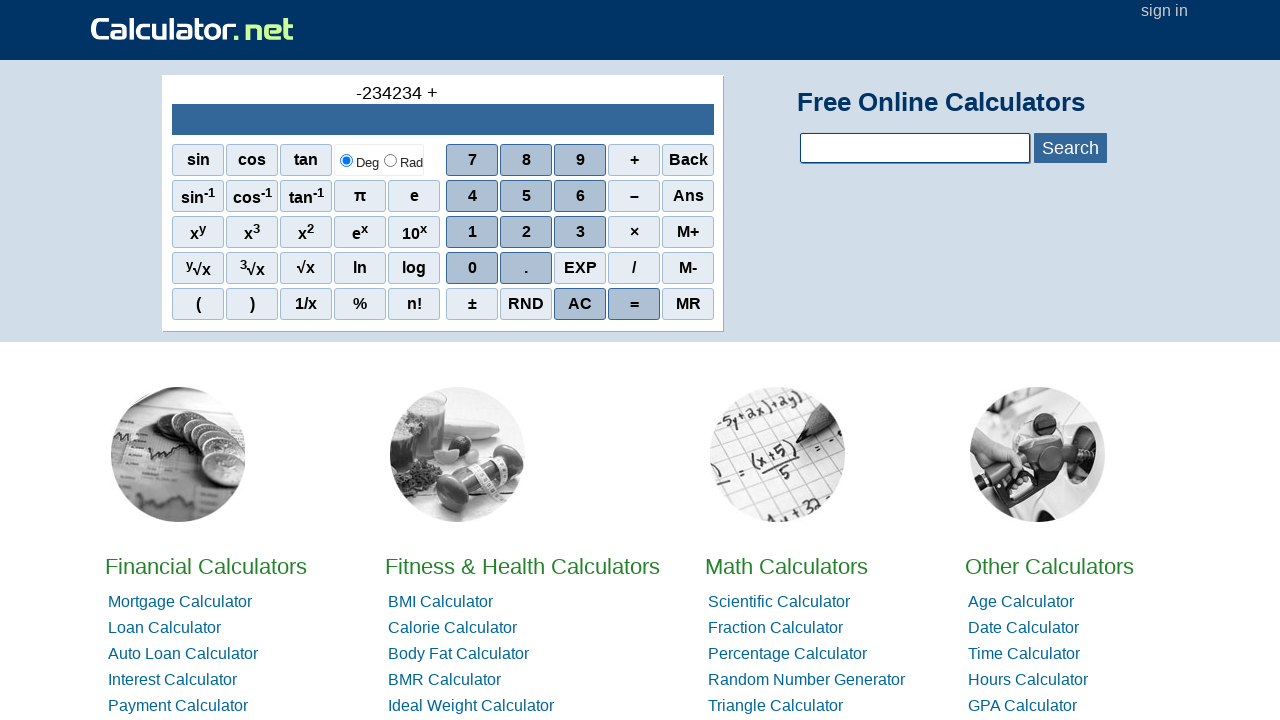

Clicked 3 at (580, 232) on xpath=//*[@id='sciout']/tbody/tr[2]/td[2]/div/div[3]/span[3]
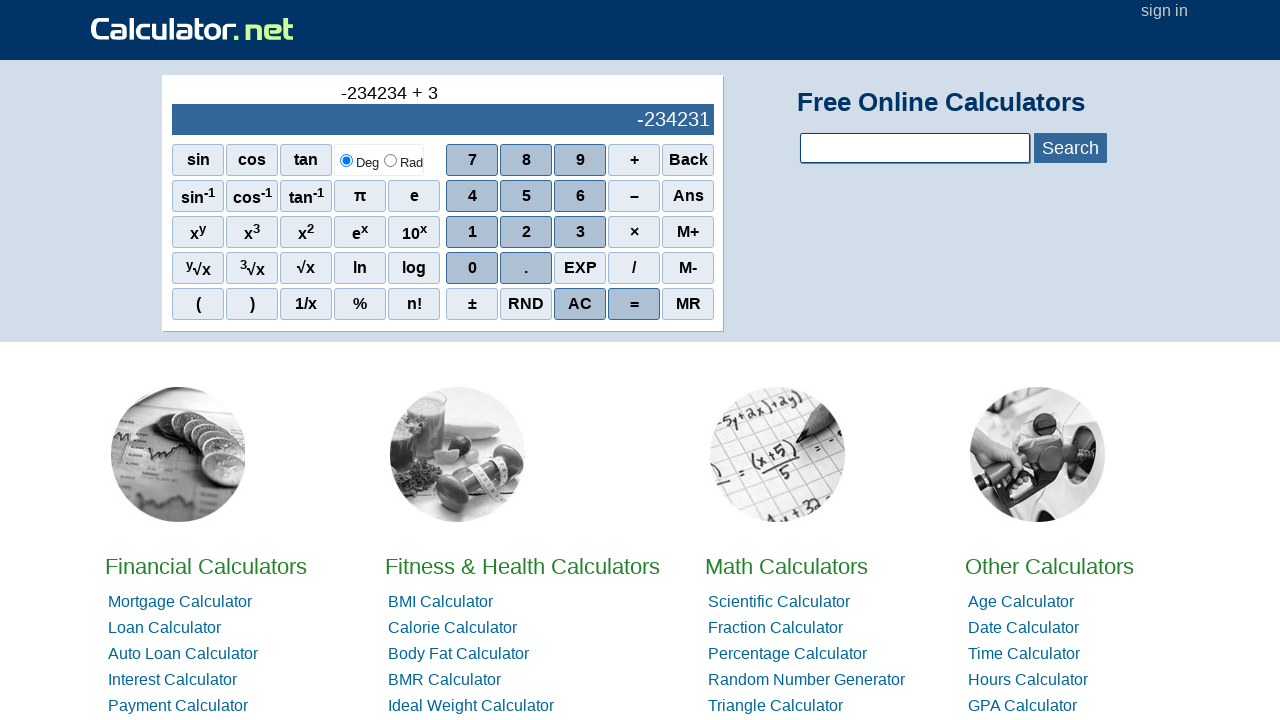

Clicked 4 at (472, 196) on xpath=//*[@id='sciout']/tbody/tr[2]/td[2]/div/div[2]/span[1]
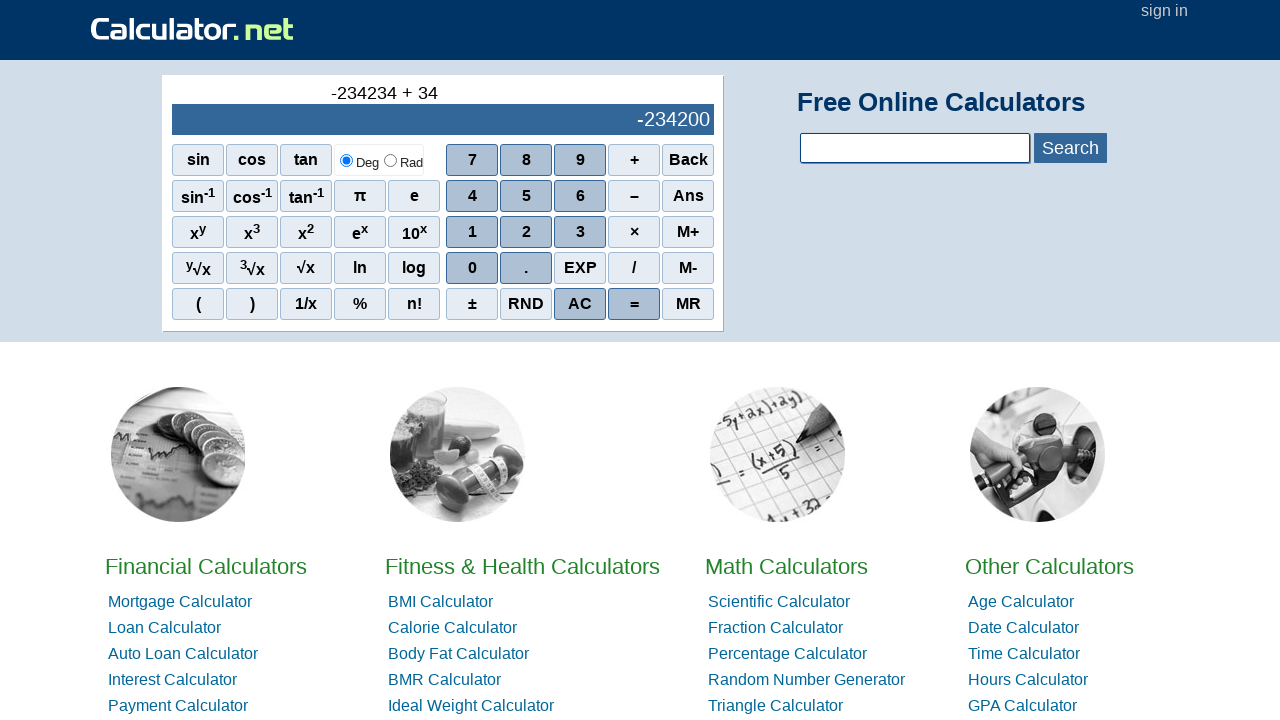

Clicked 5 at (526, 196) on xpath=//*[@id='sciout']/tbody/tr[2]/td[2]/div/div[2]/span[2]
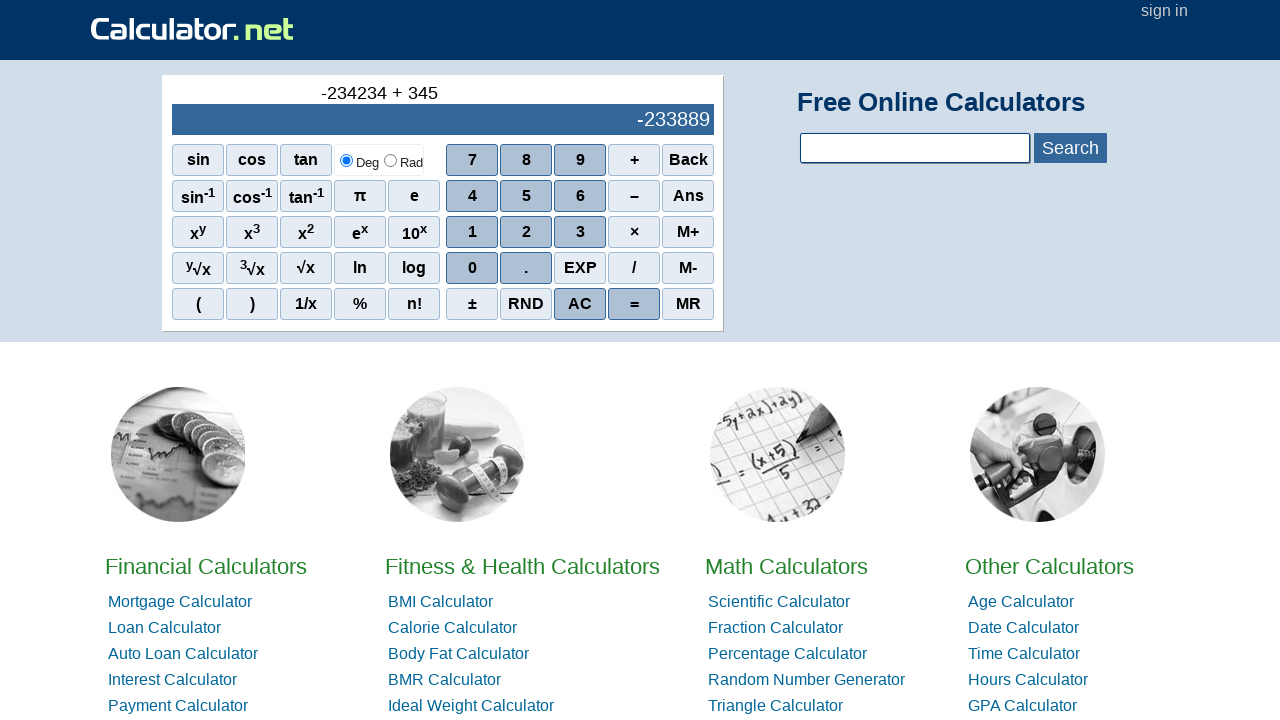

Clicked 3 at (580, 232) on xpath=//*[@id='sciout']/tbody/tr[2]/td[2]/div/div[3]/span[3]
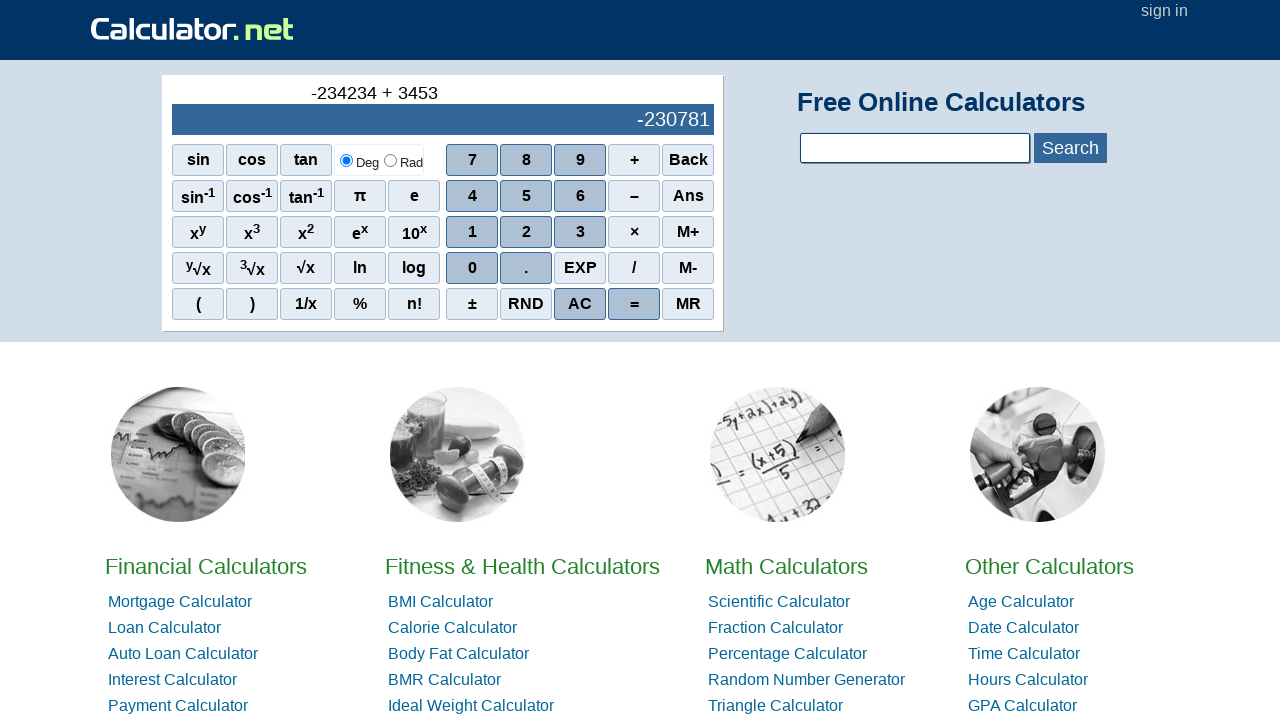

Clicked 4 at (472, 196) on xpath=//*[@id='sciout']/tbody/tr[2]/td[2]/div/div[2]/span[1]
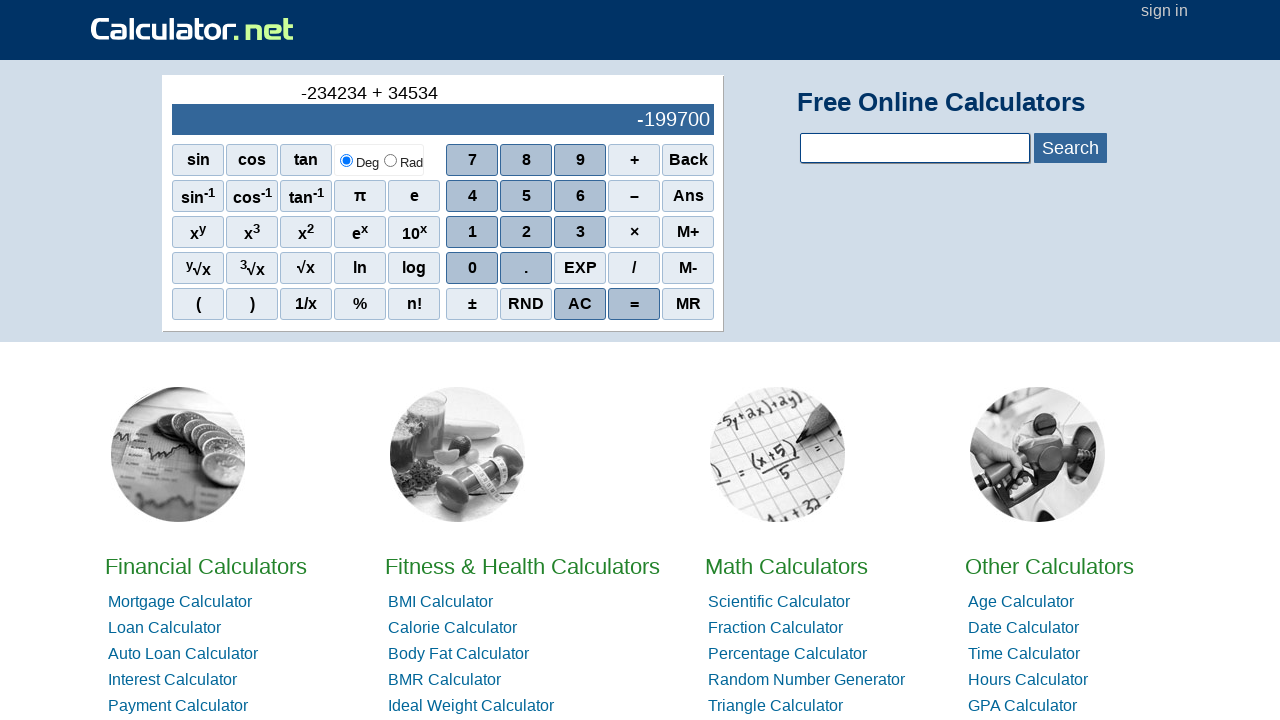

Clicked 5 at (526, 196) on xpath=//*[@id='sciout']/tbody/tr[2]/td[2]/div/div[2]/span[2]
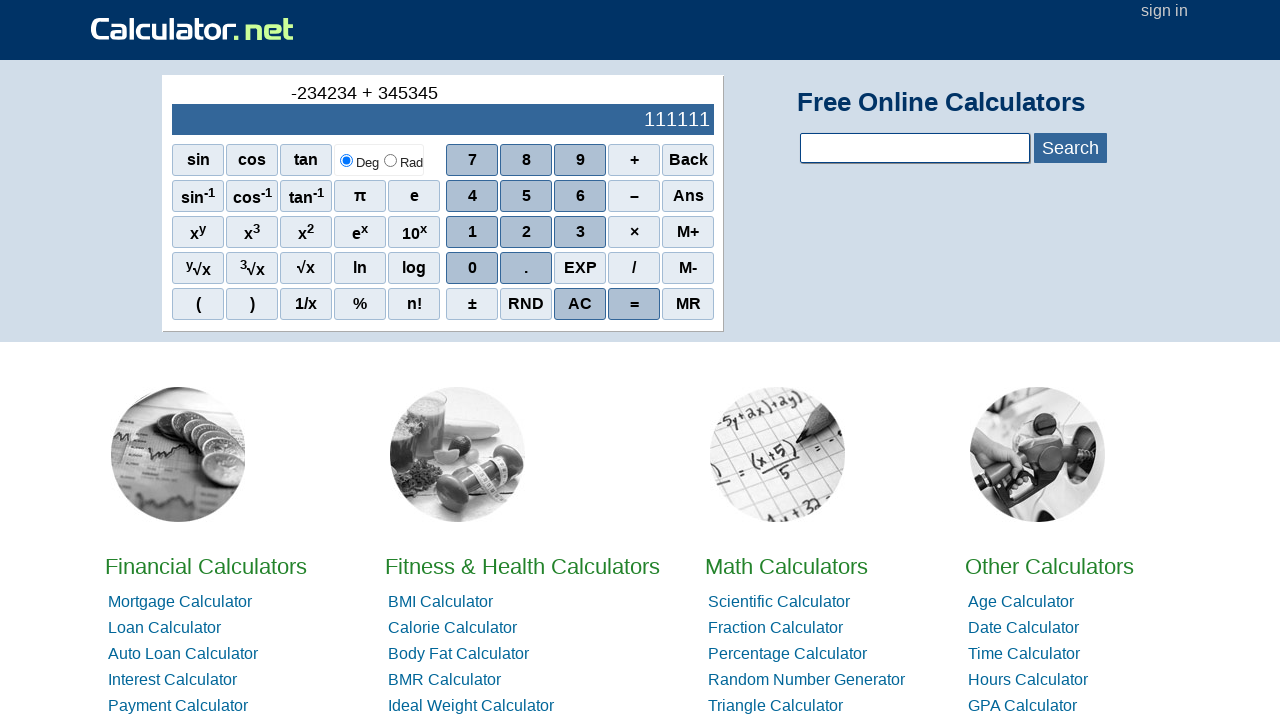

Clicked equals to compute -2342342 + 345345 at (634, 304) on xpath=//*[@id='sciout']/tbody/tr[2]/td[2]/div/div[5]/span[4]
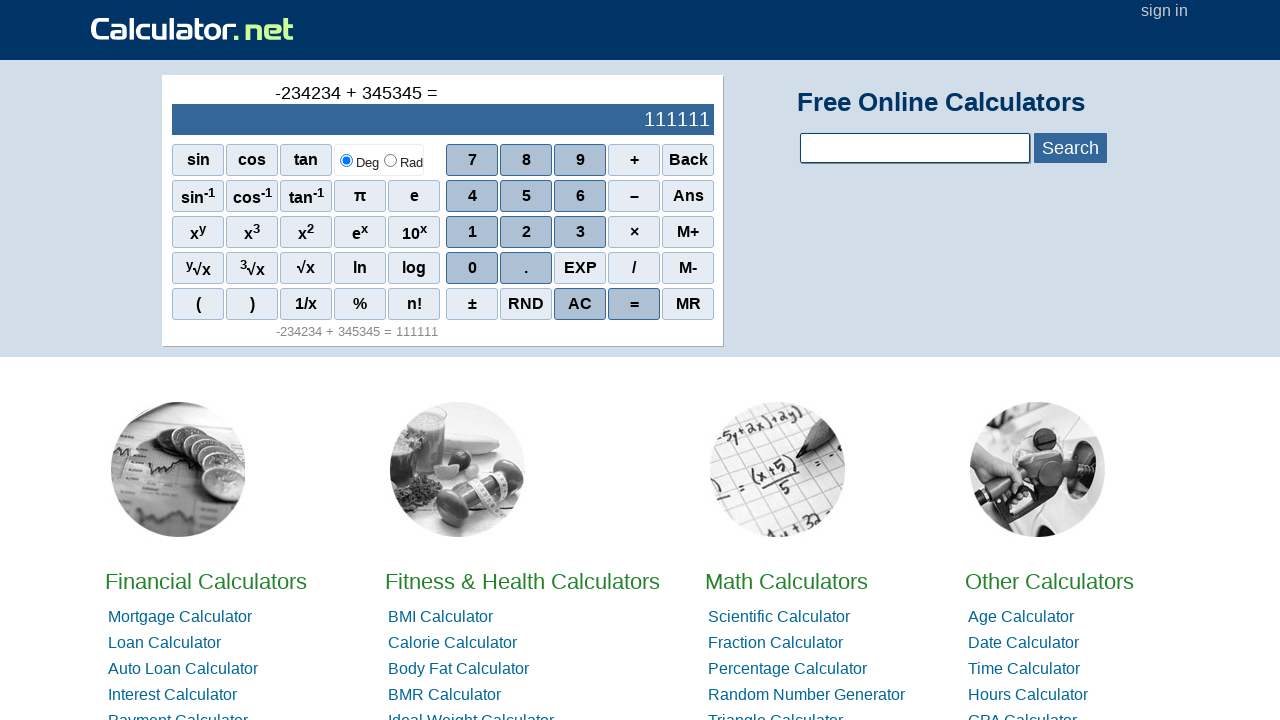

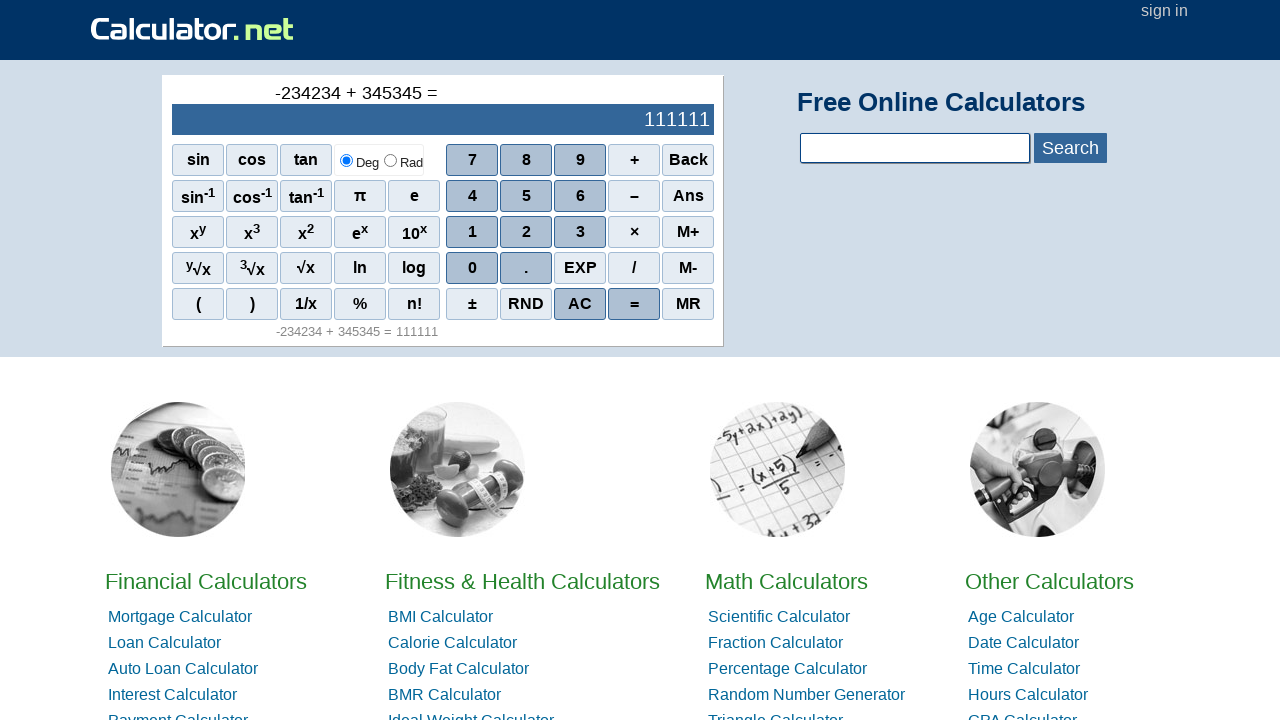